Opens Deens website and verifies the page title matches "Deens, plan my trip!"

Starting URL: https://deens-master.now.sh/

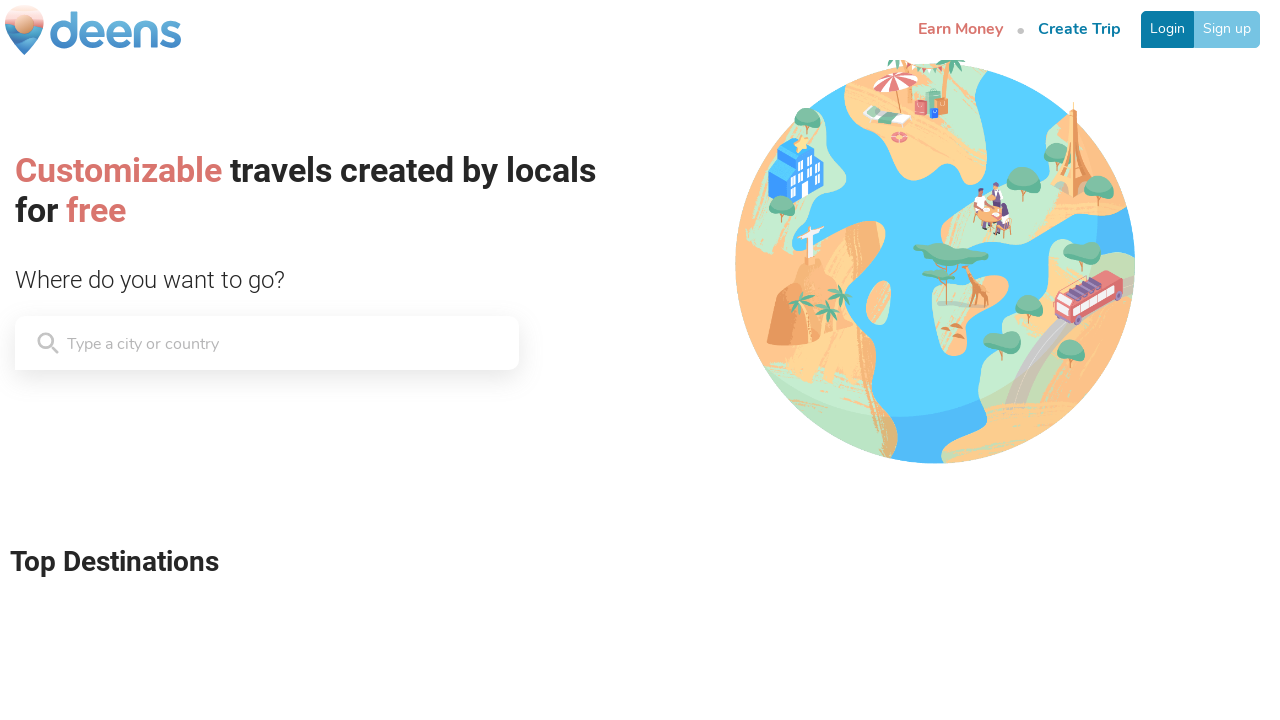

Navigated to Deens website at https://deens-master.now.sh/
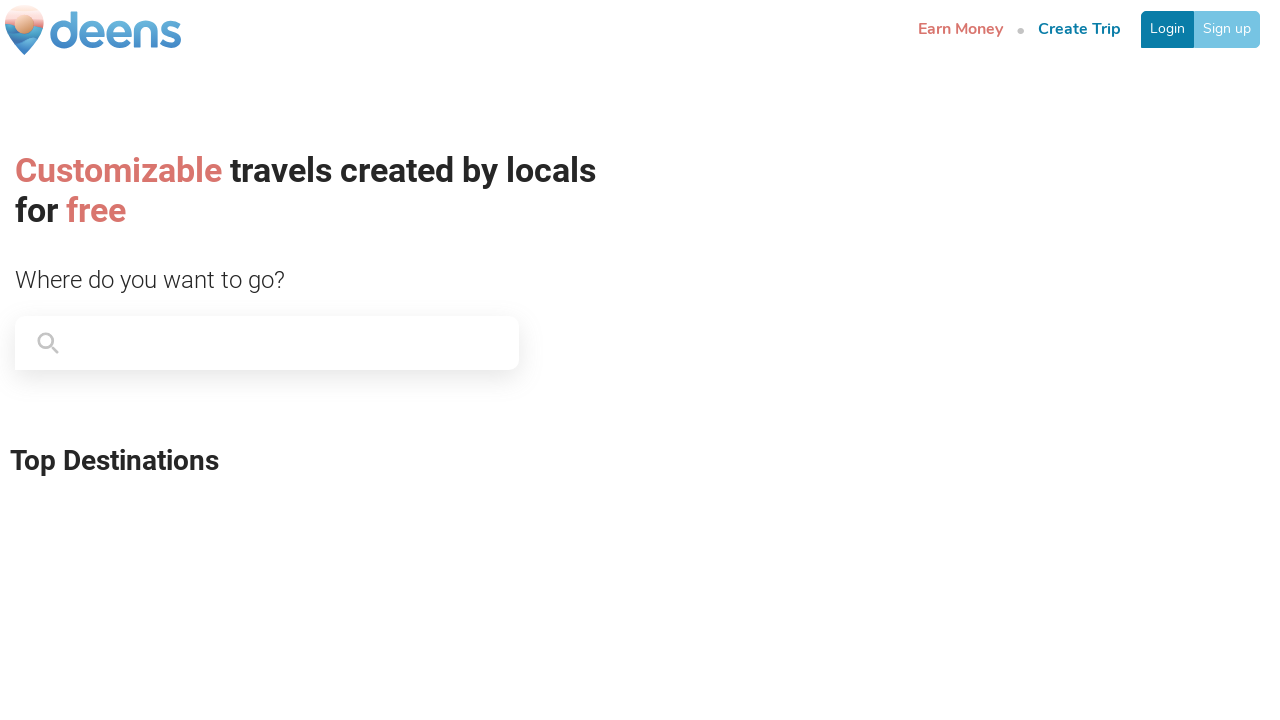

Retrieved page title
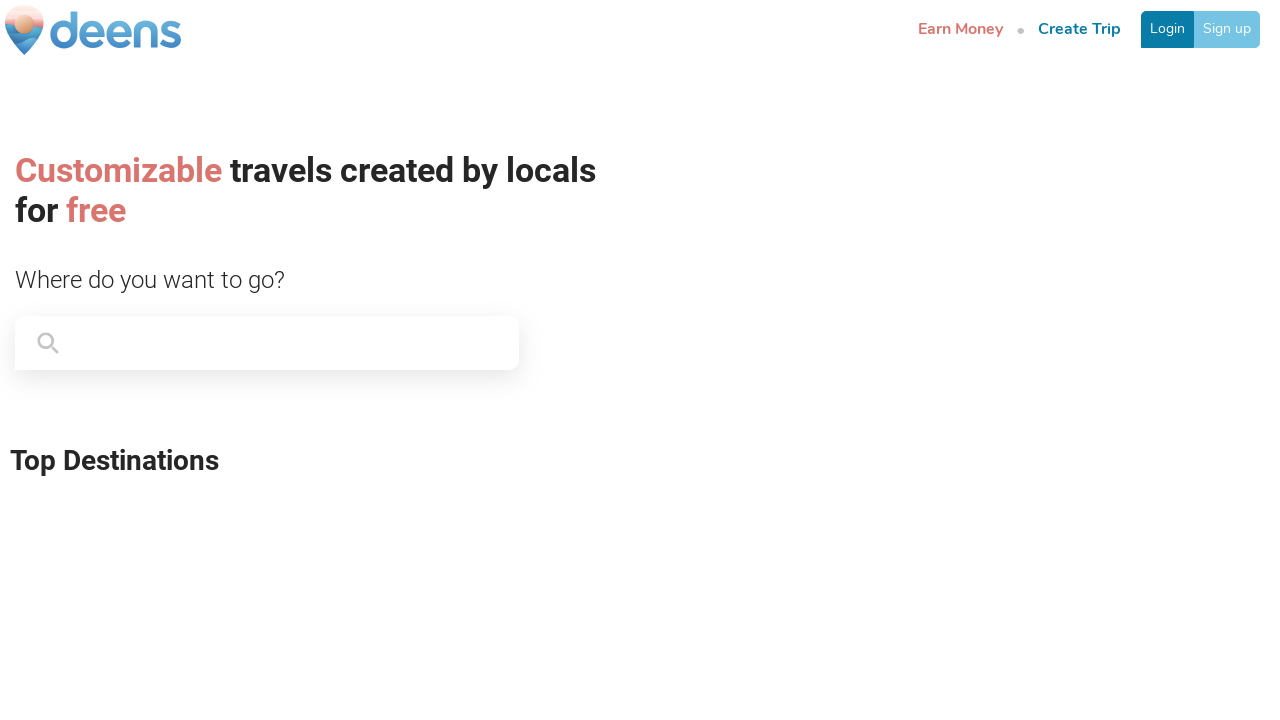

Verified page title matches 'Deens, plan my trip!'
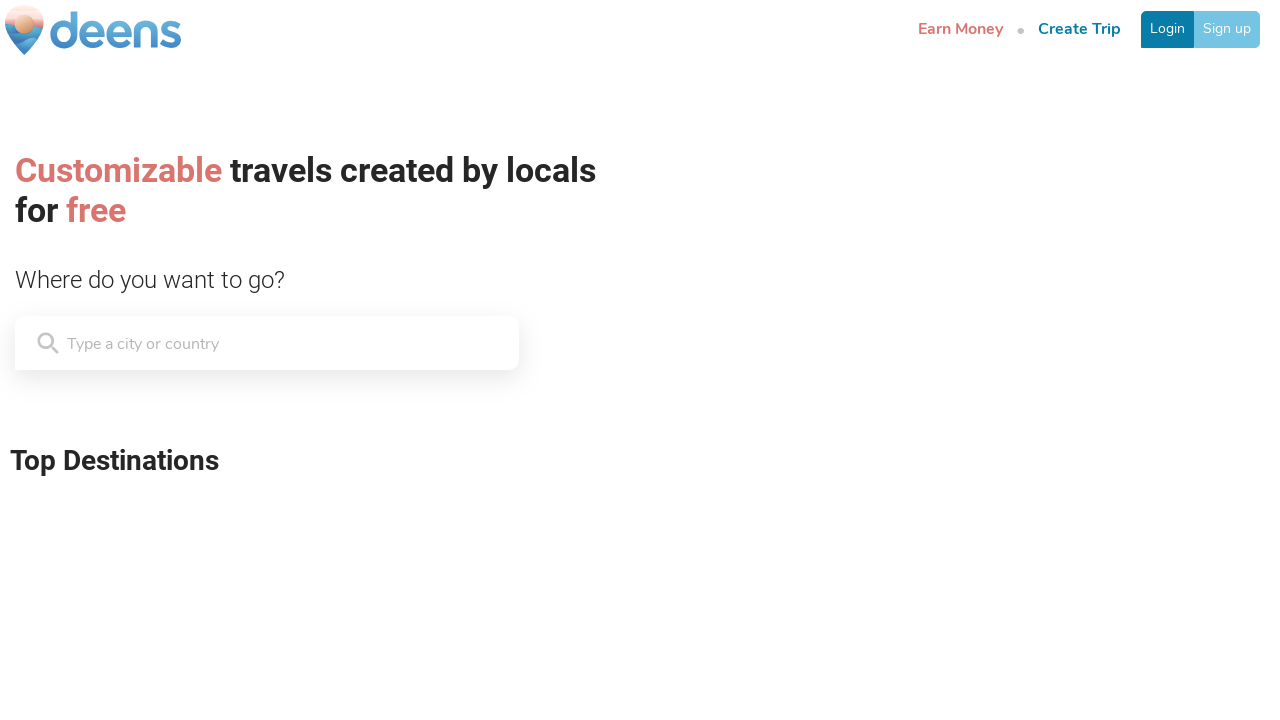

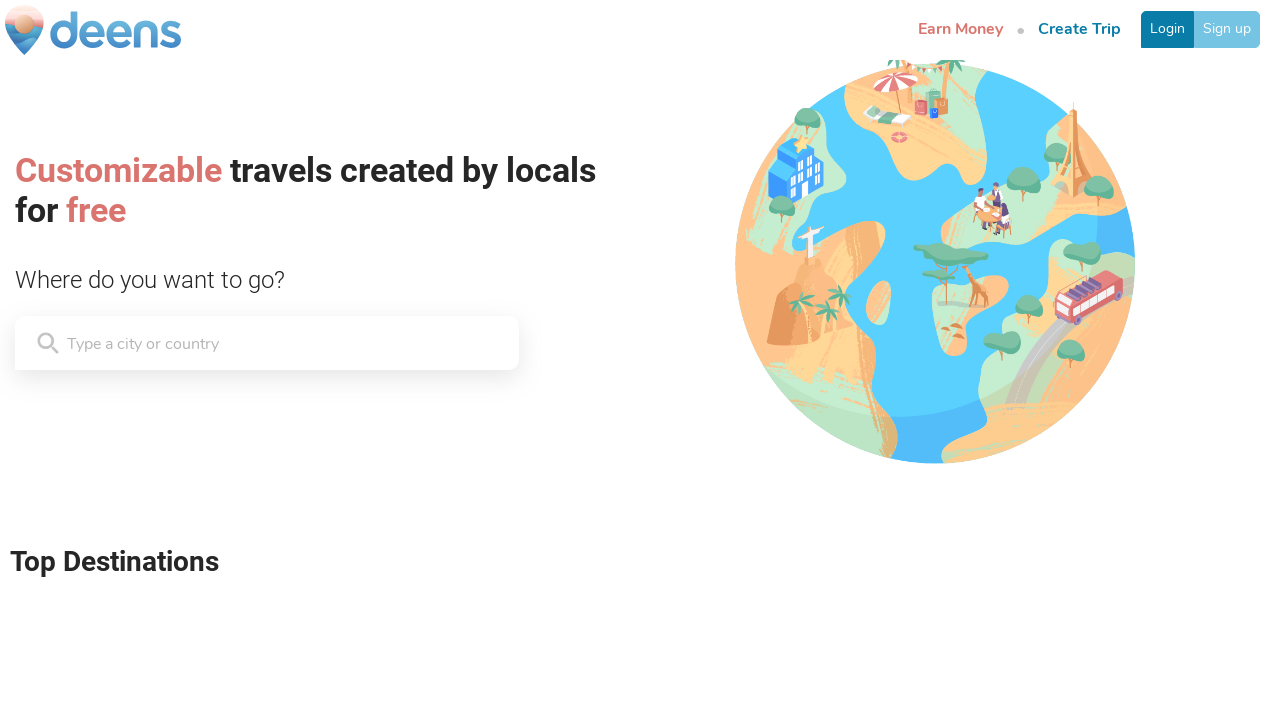